Tests auto-suggestion dropdown functionality by typing a partial country name and selecting a matching option from the dropdown list

Starting URL: http://qaclickacademy.com/practice.php

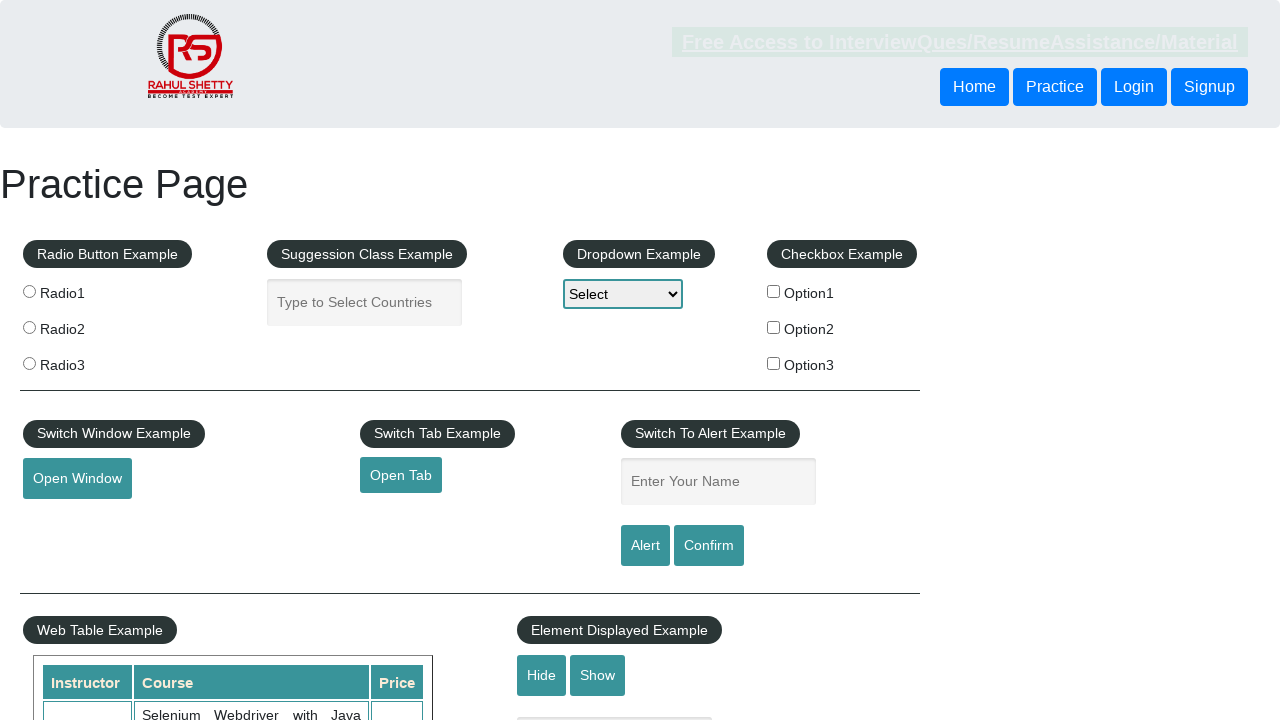

Filled autocomplete field with partial country name 'can' on #autocomplete
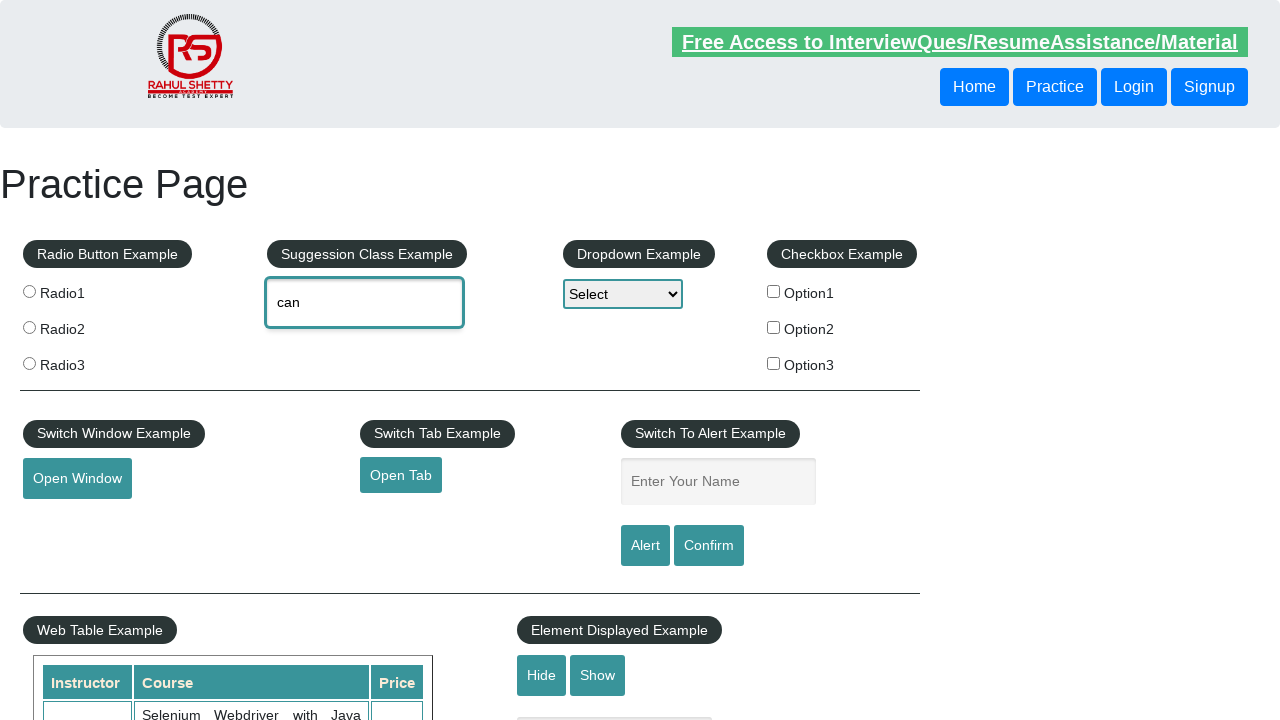

Auto-suggestion dropdown appeared with matching options
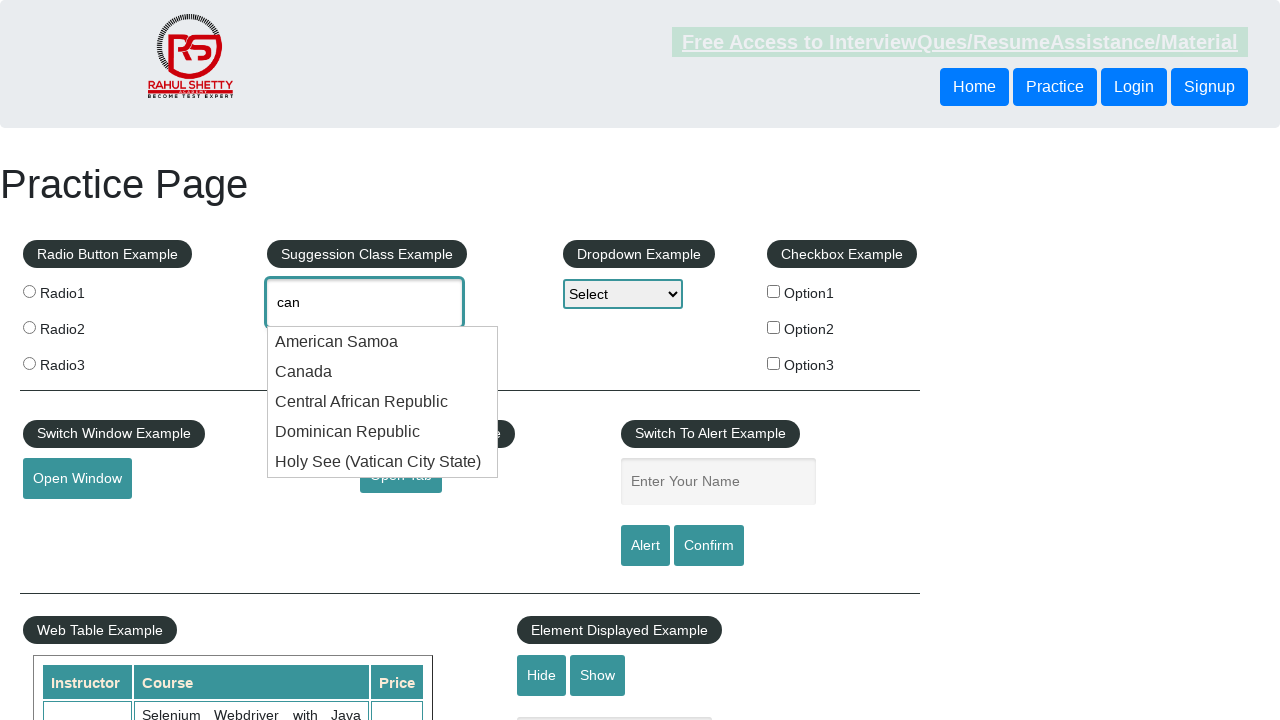

Located all suggestion items in the dropdown
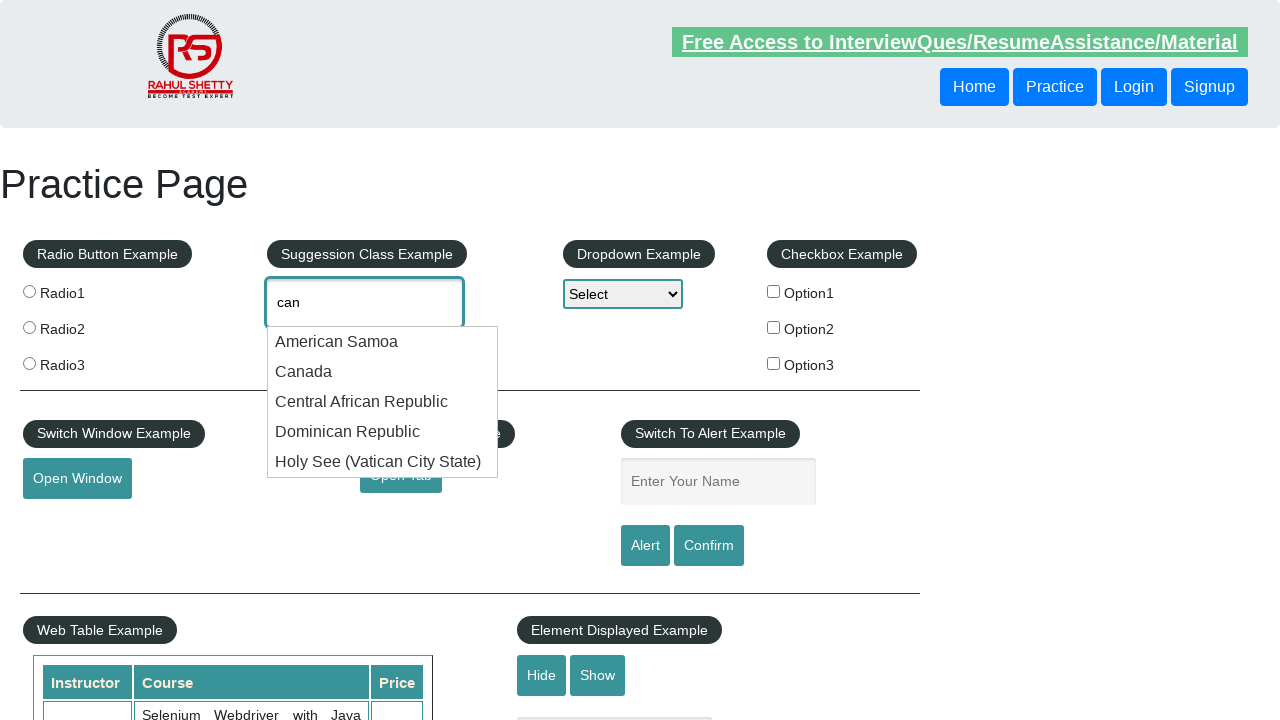

Found 5 suggestion items in the dropdown
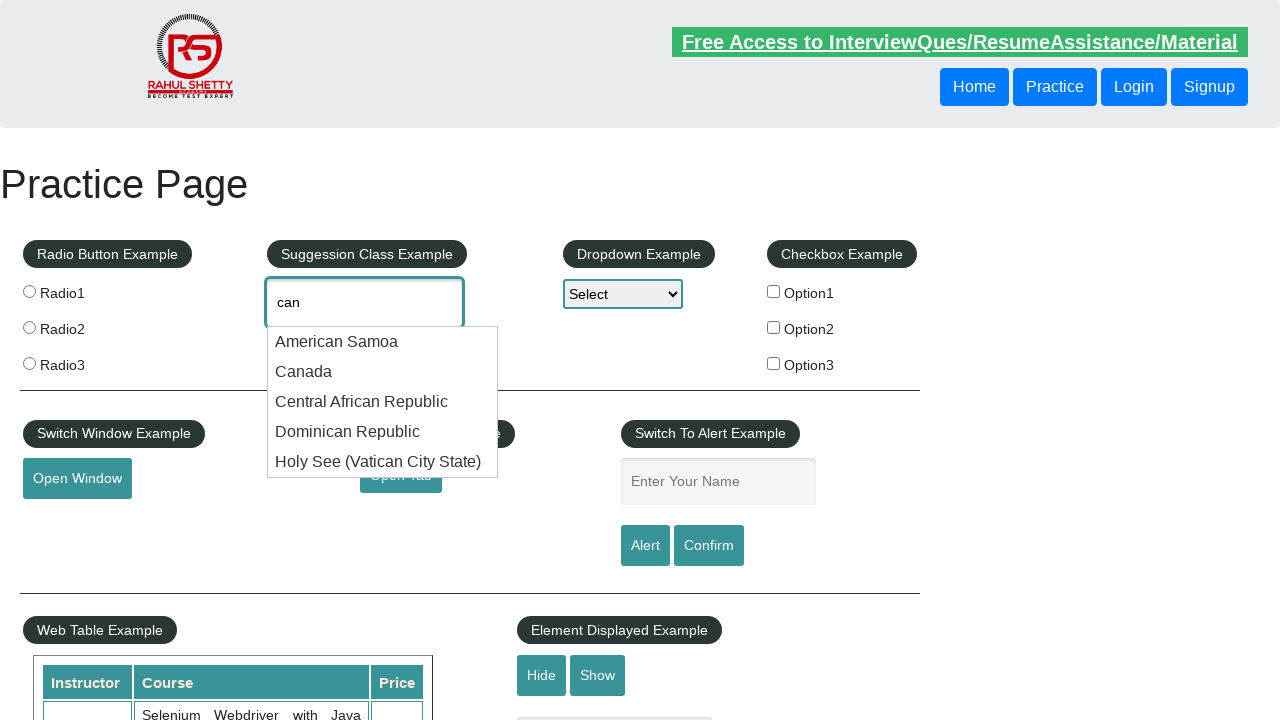

Selected 'CANADA' from the auto-suggestion dropdown at (383, 372) on #ui-id-1 li div >> nth=1
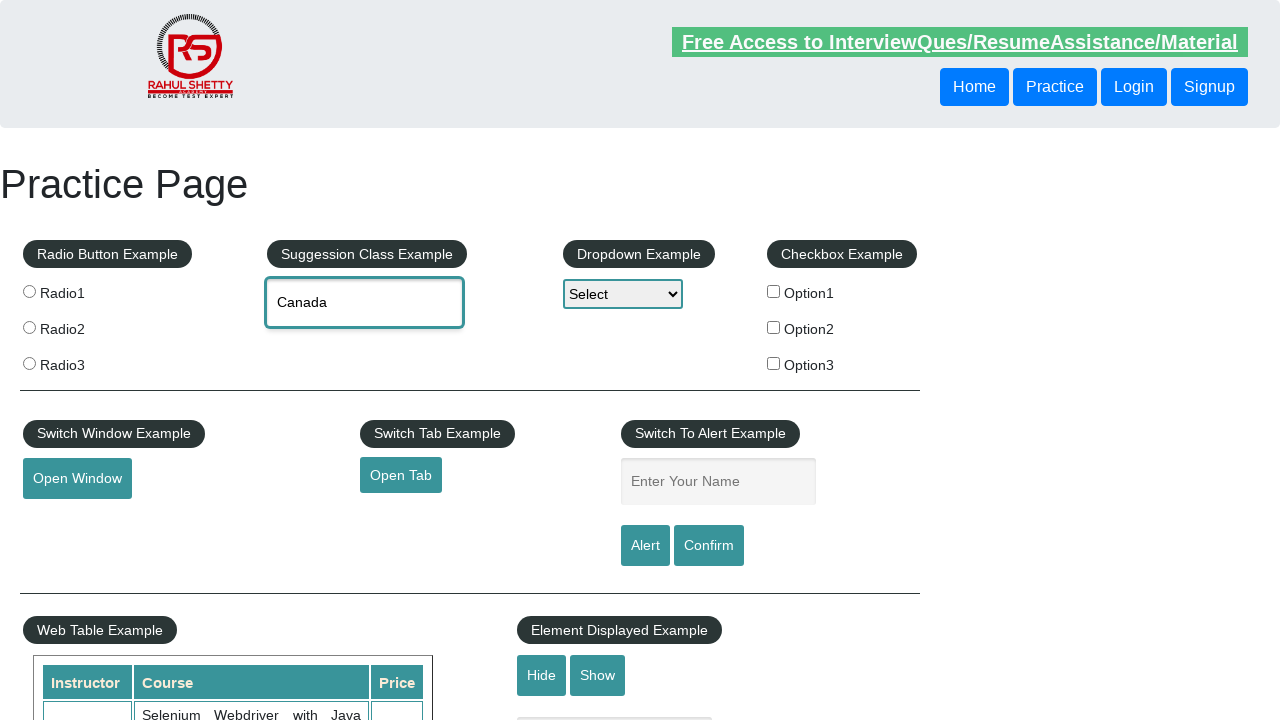

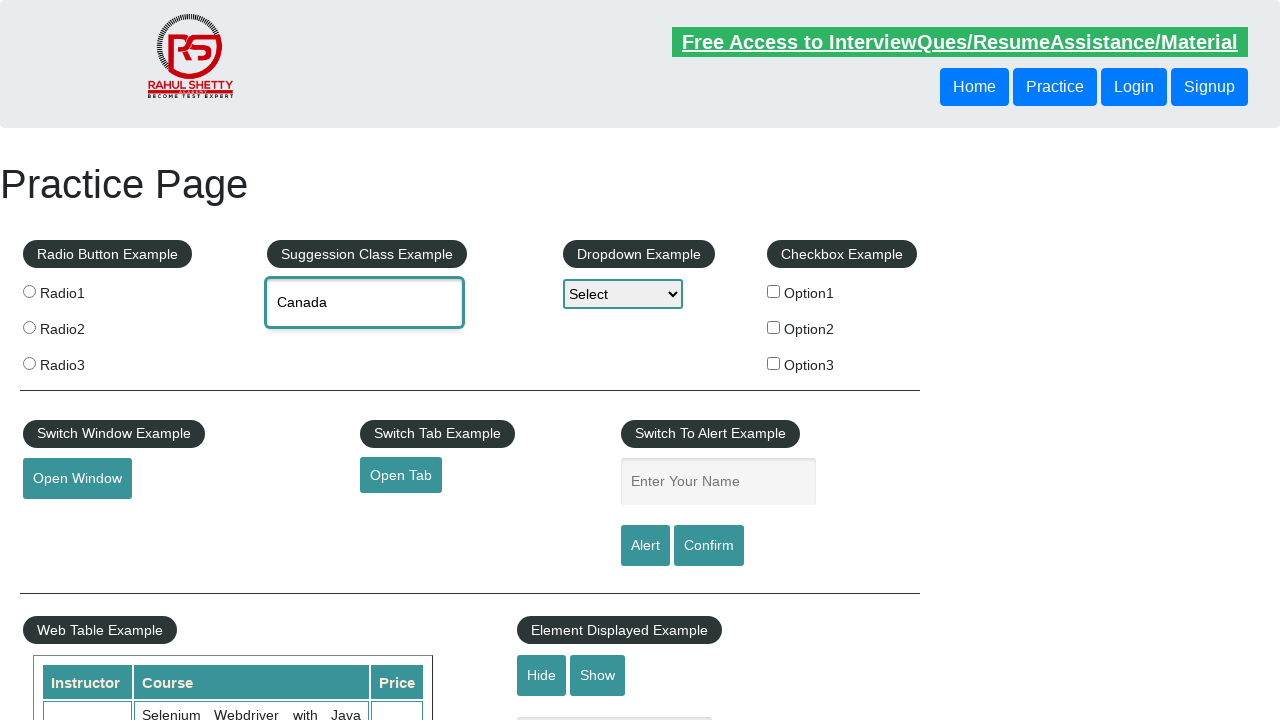